Navigates to GeeksforGeeks homepage and clicks on the Courses link to verify navigation to the courses page

Starting URL: https://www.geeksforgeeks.org/

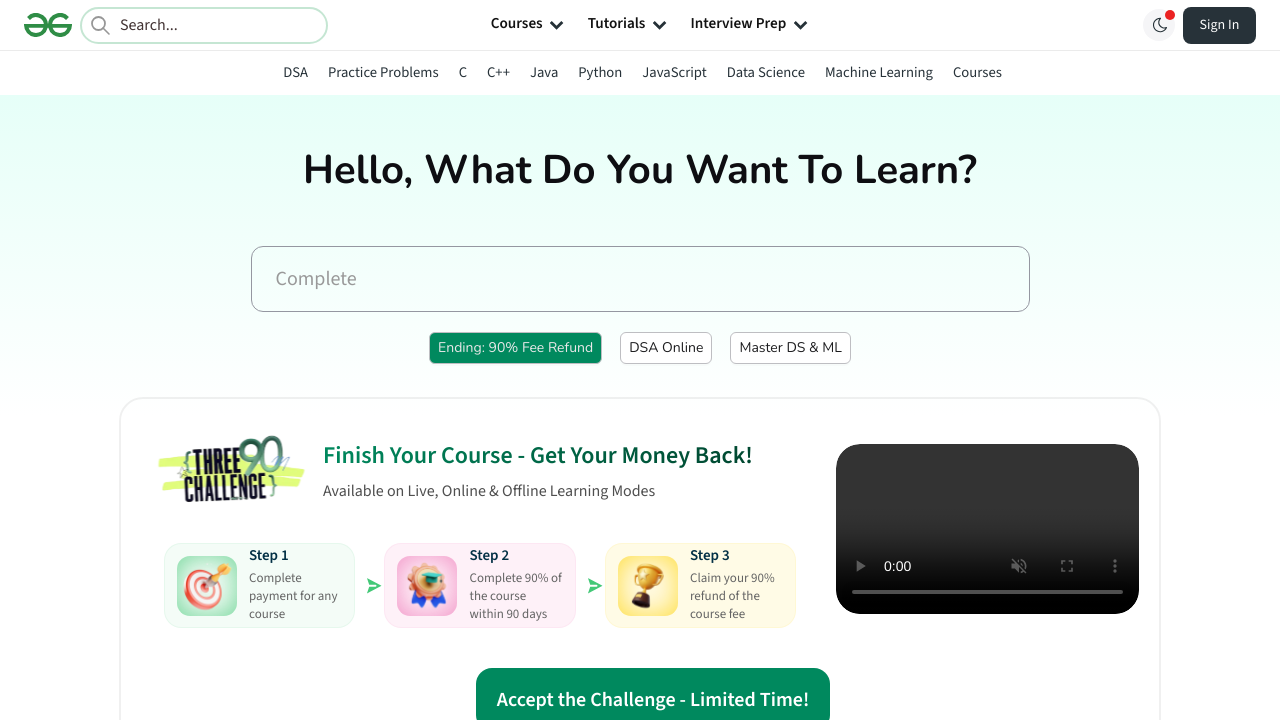

Clicked on the Courses link at (977, 72) on a:has-text('Courses')
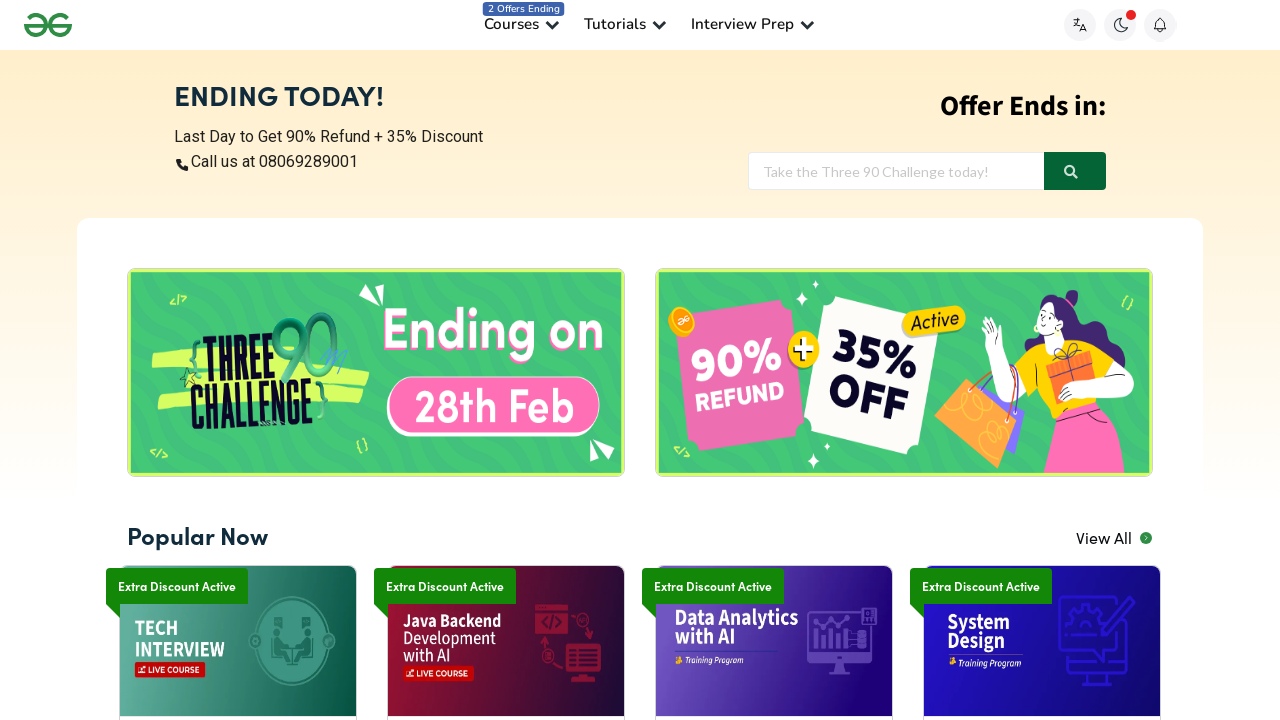

Waited for navigation to complete and page to reach networkidle state
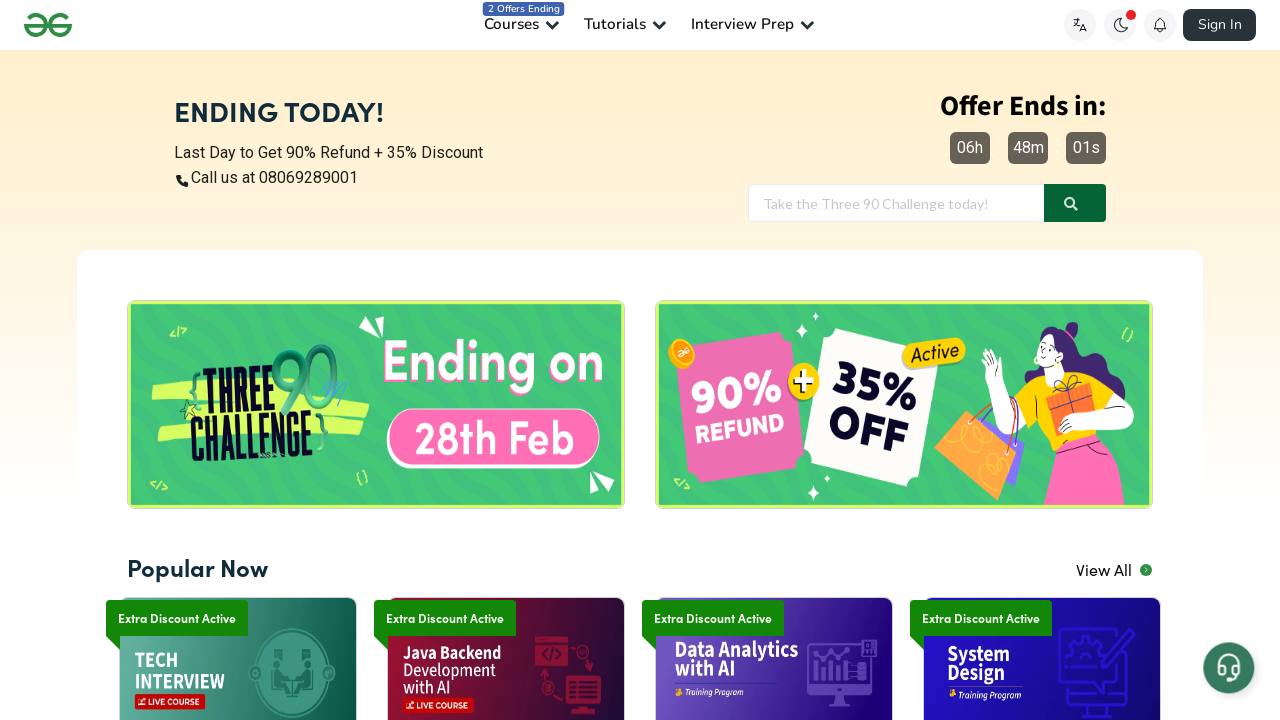

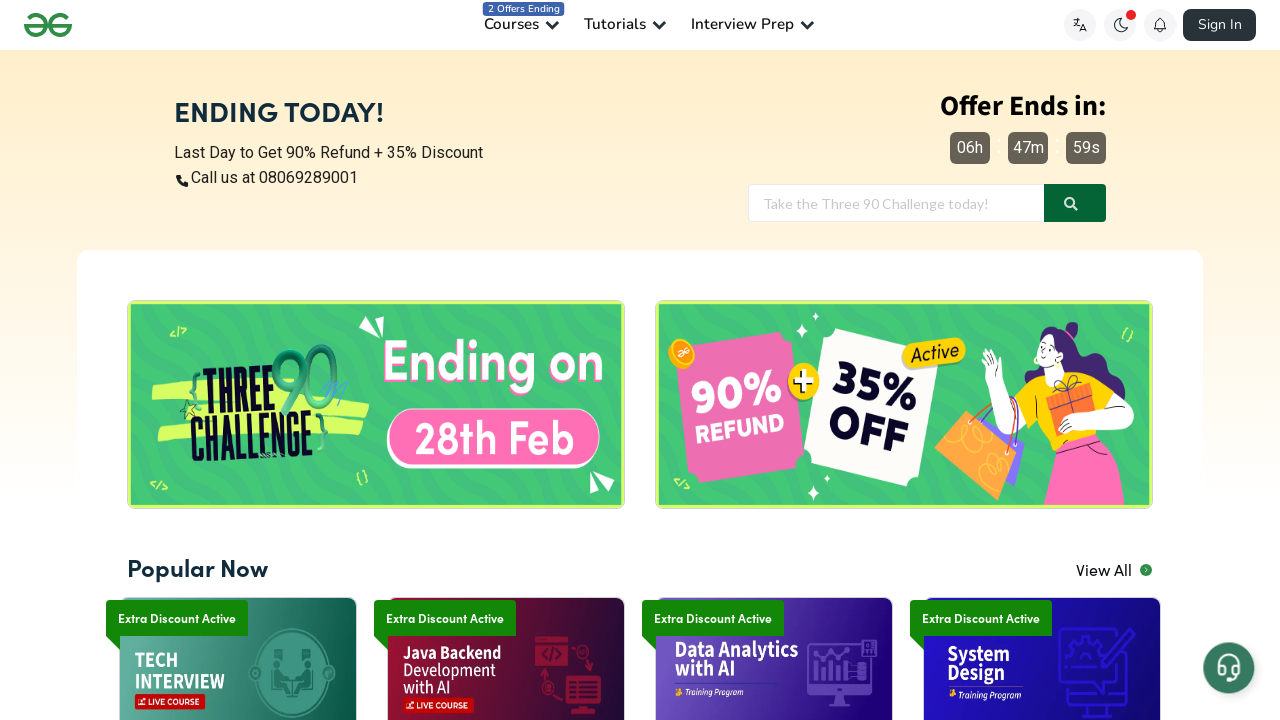